Tests a mortgage calculator by filling in home value, down payment, loan amount, and interest rate fields, then clicking the calculate button to get results.

Starting URL: https://www.mortgagecalculator.org/

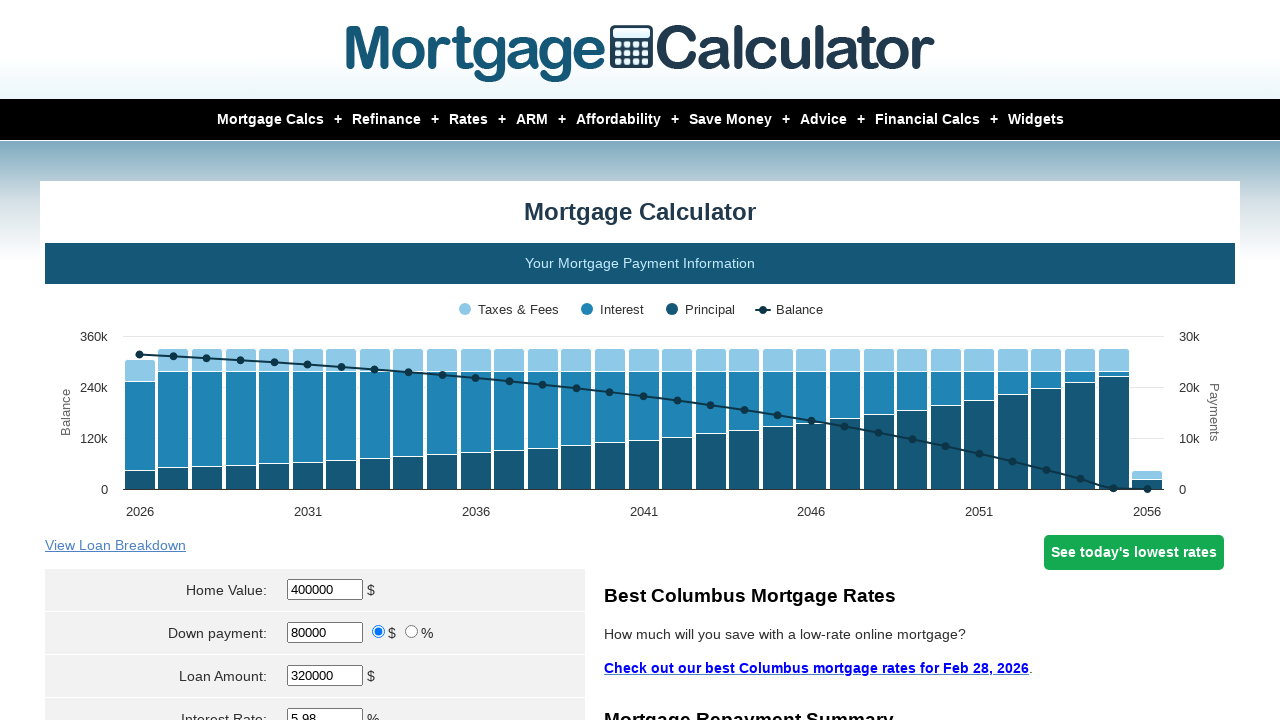

Filled home value field with 5000 on #homeval
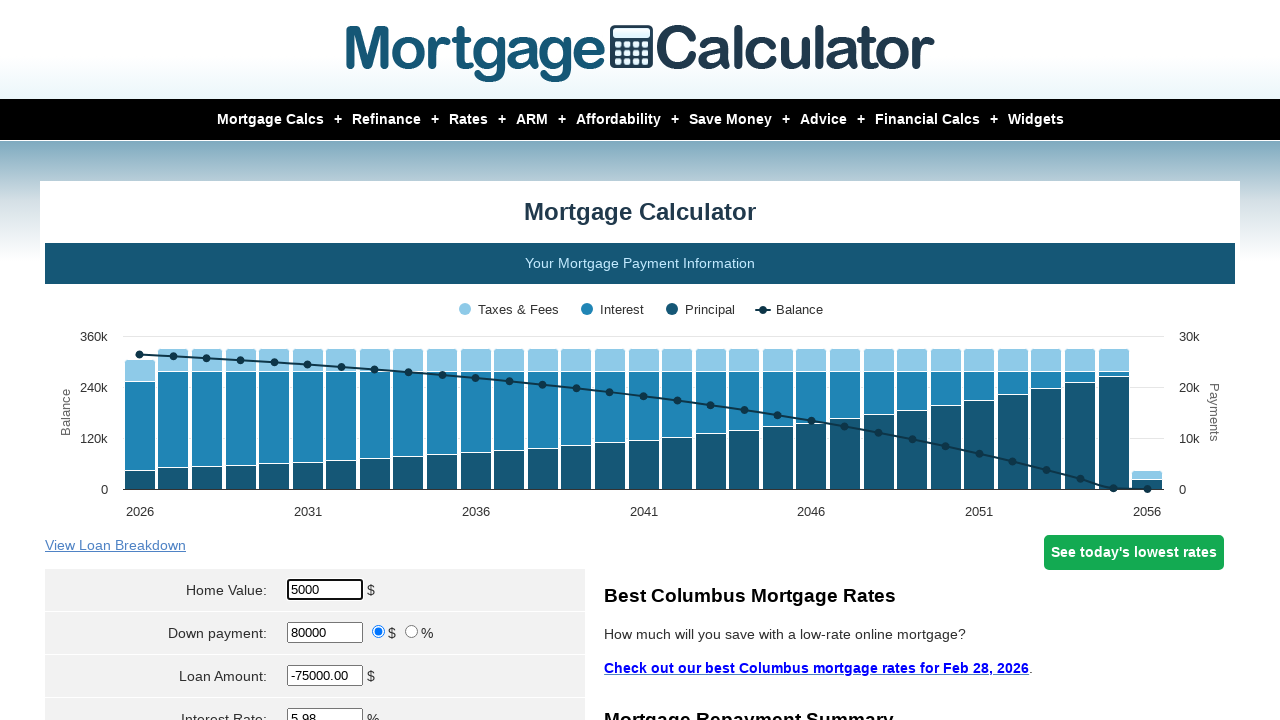

Filled down payment field with 6000 on #downpayment
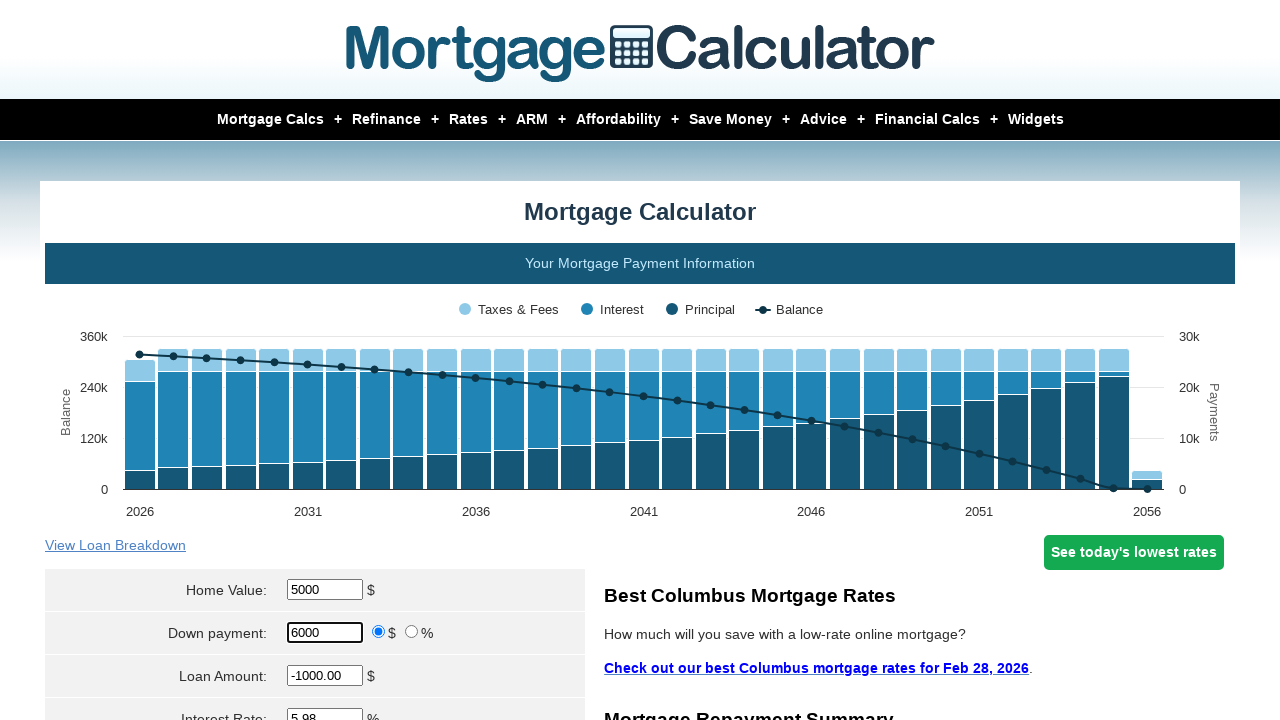

Filled loan amount field with 23000.0 on #loanamt
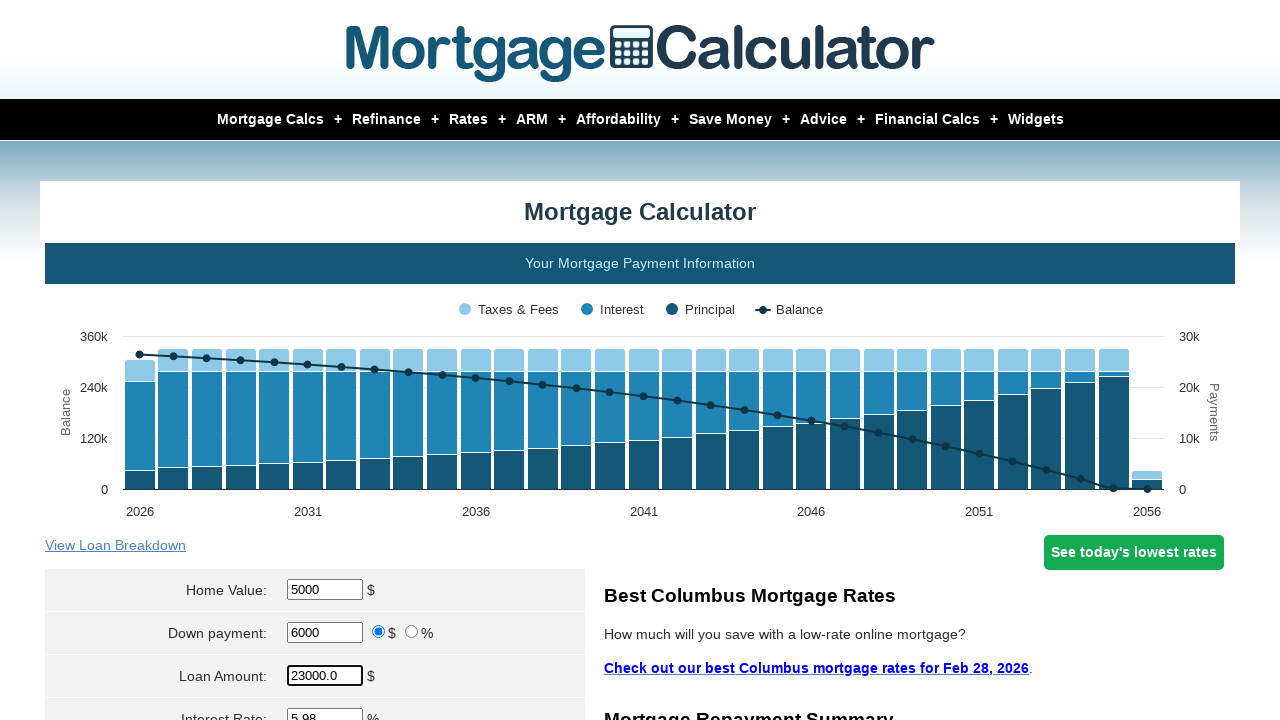

Filled interest rate field with 3.7 on #intrstsrate
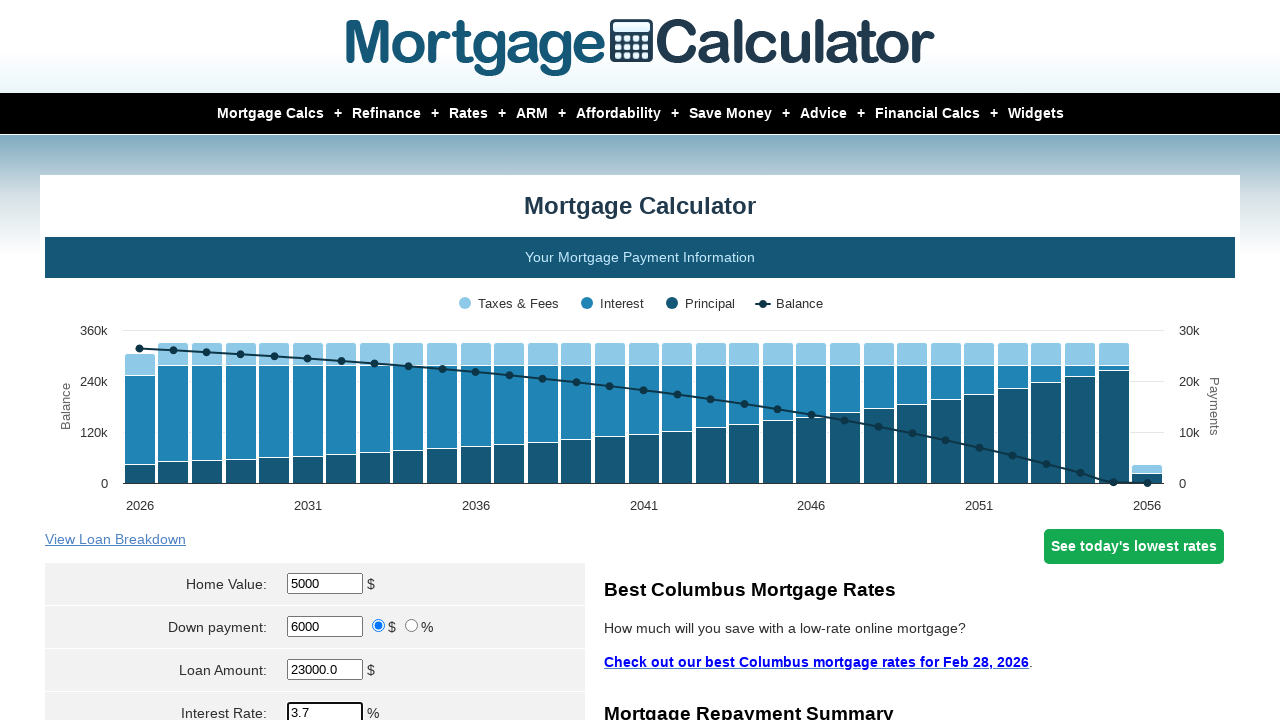

Clicked calculate button at (315, 360) on input[name='cal']
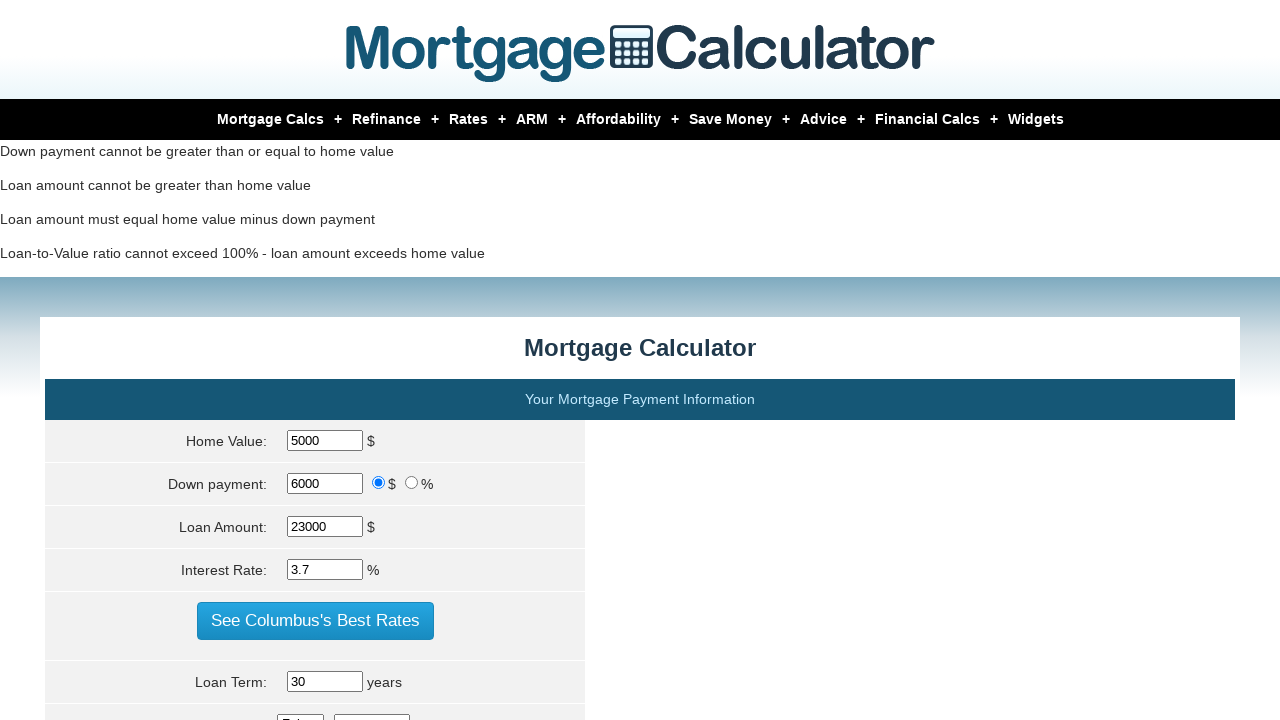

Waited 2 seconds for calculation results to appear
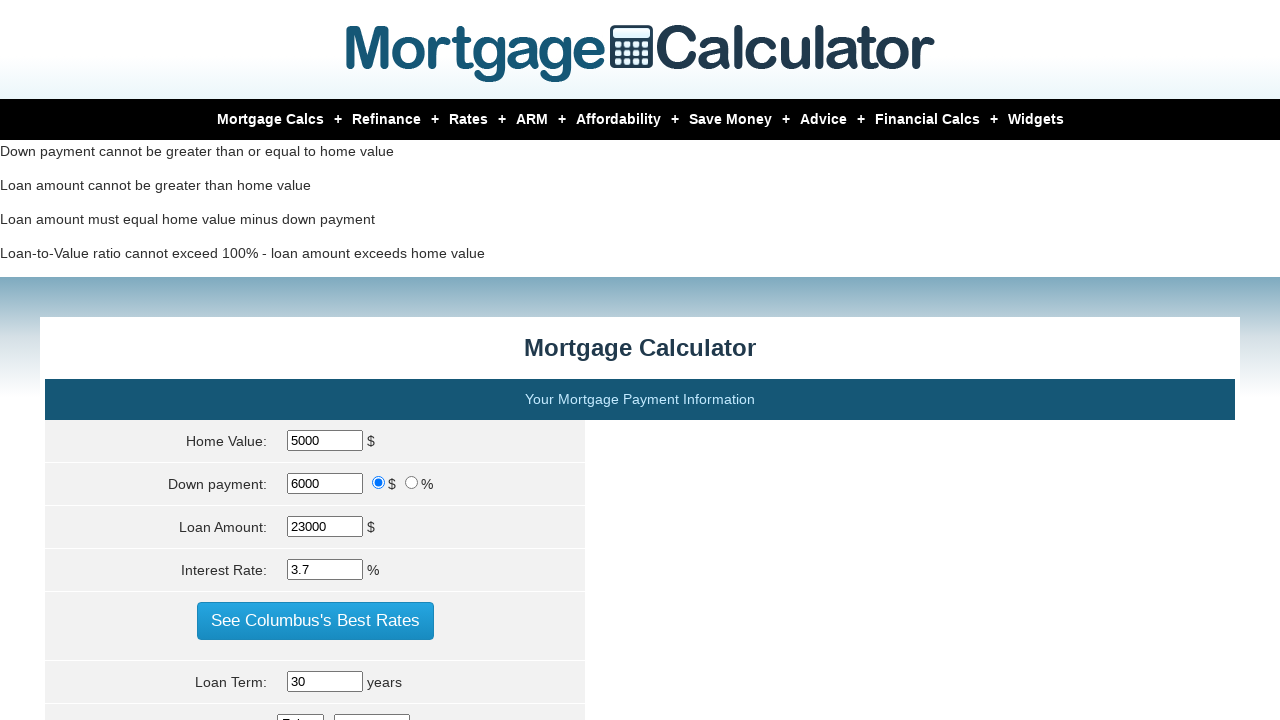

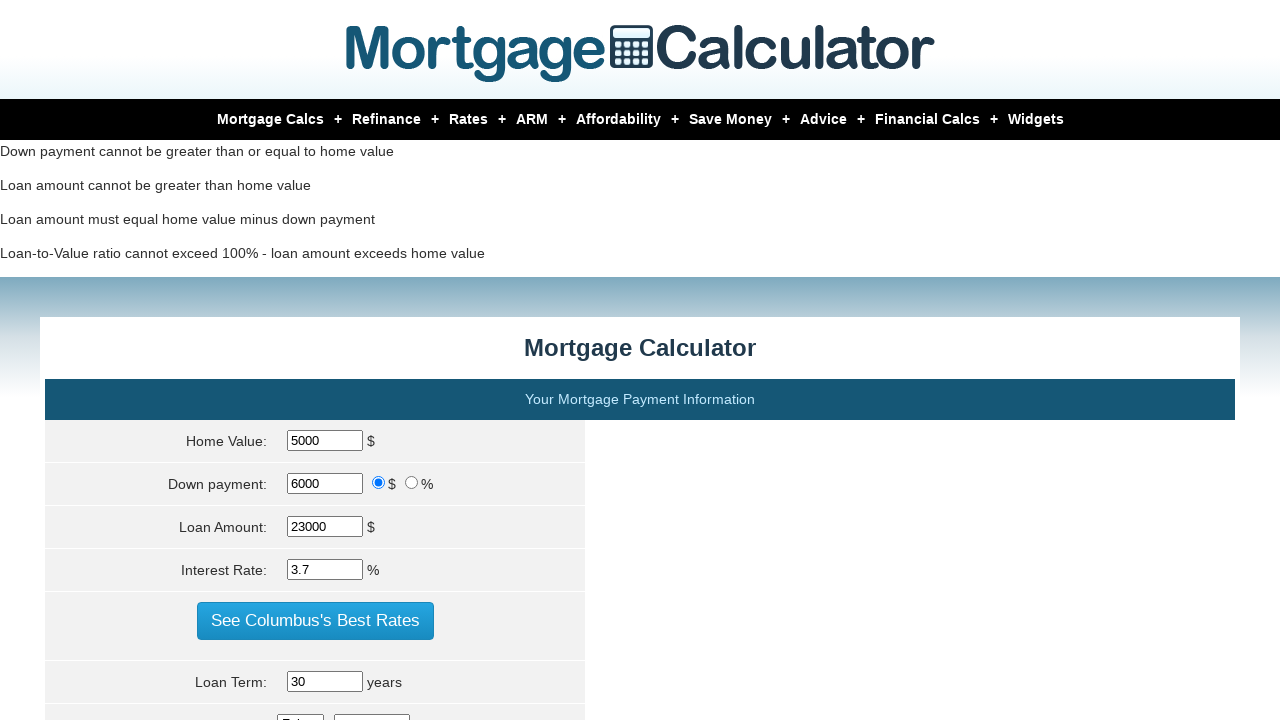